Tests the Firefox ESR Windows 32-bit download menu by opening it, verifying download links are visible, then closing it to verify links are hidden again.

Starting URL: https://www.mozilla.org/en-US/firefox/enterprise/

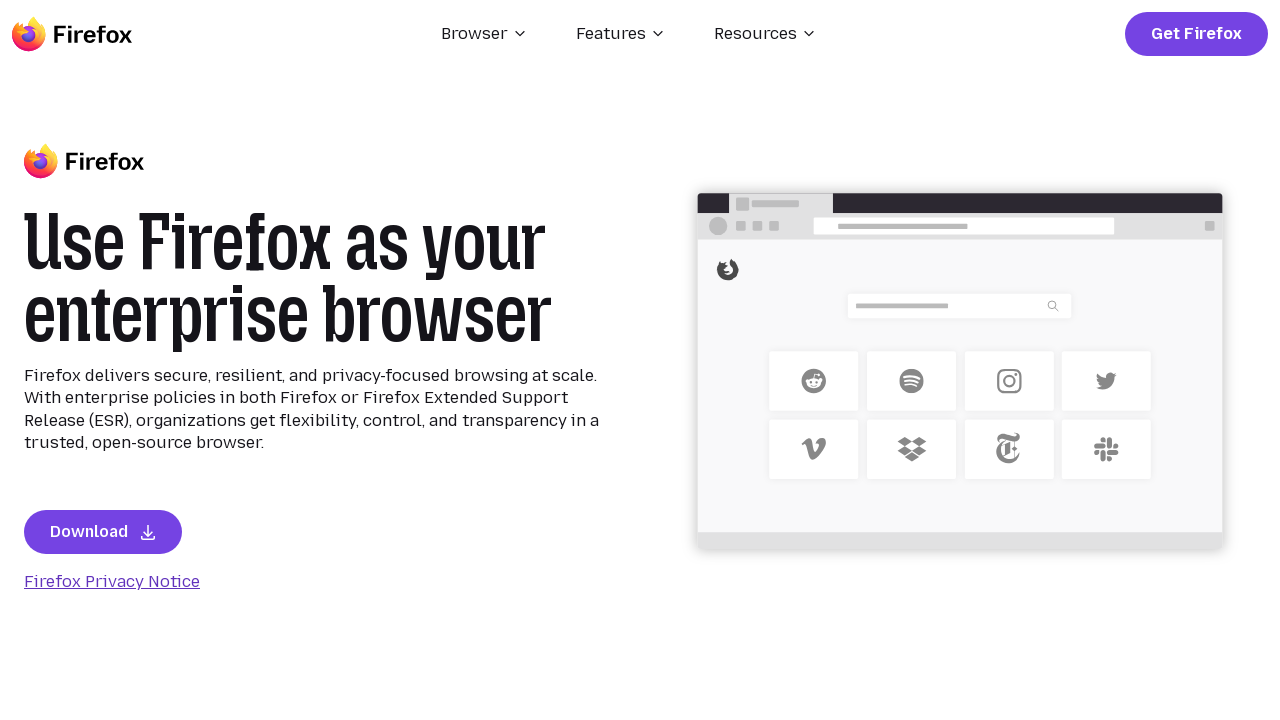

Located Firefox ESR Windows 32-bit menu button
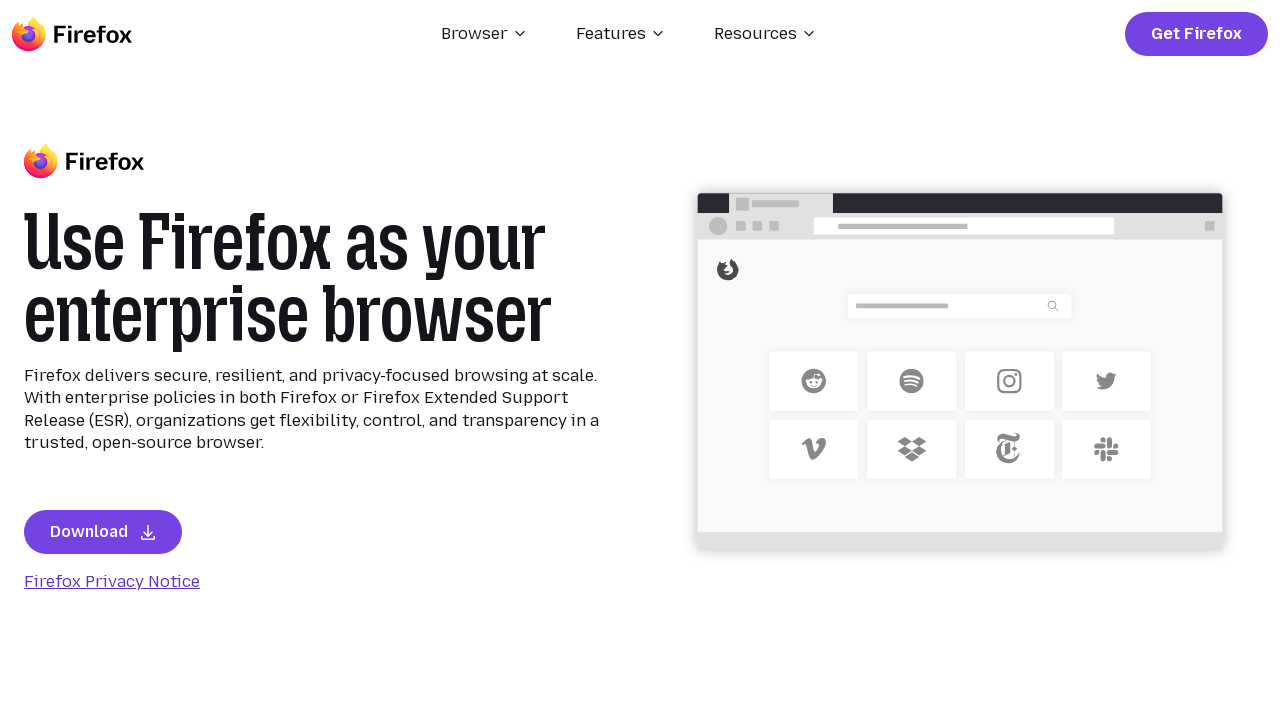

Located Firefox ESR Windows 32-bit download link
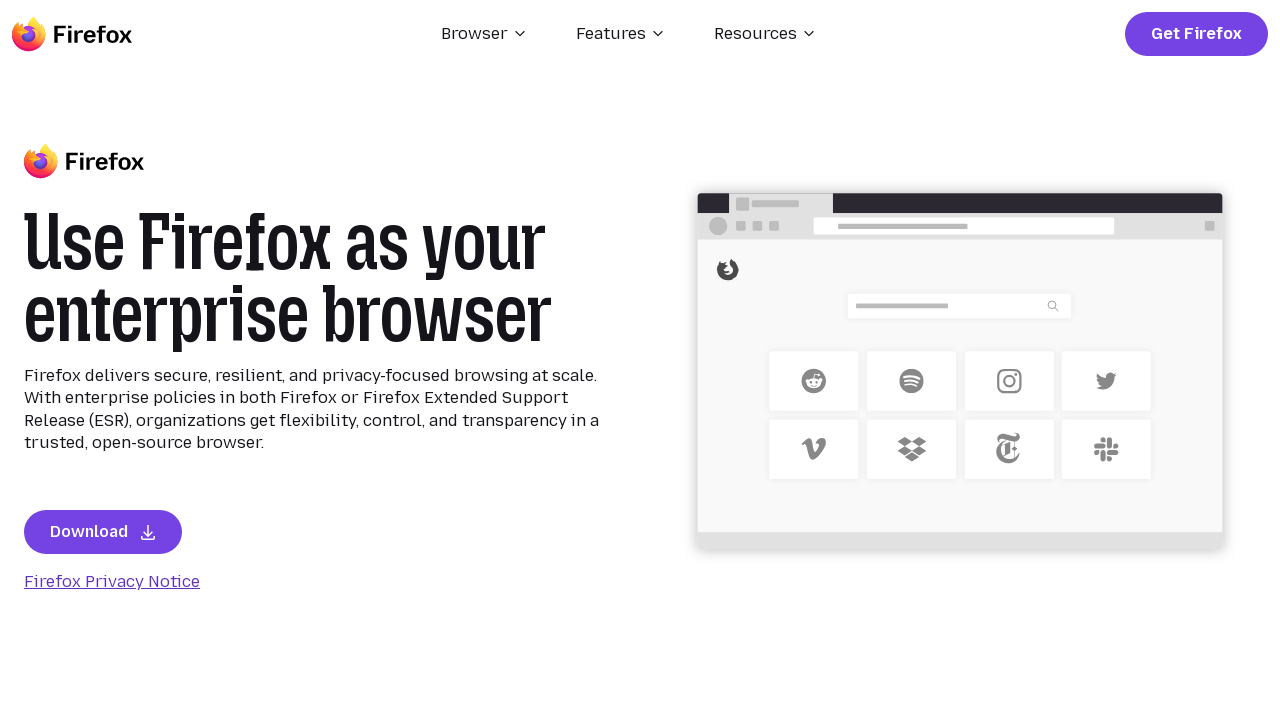

Located Firefox ESR Windows 32-bit MSI download link
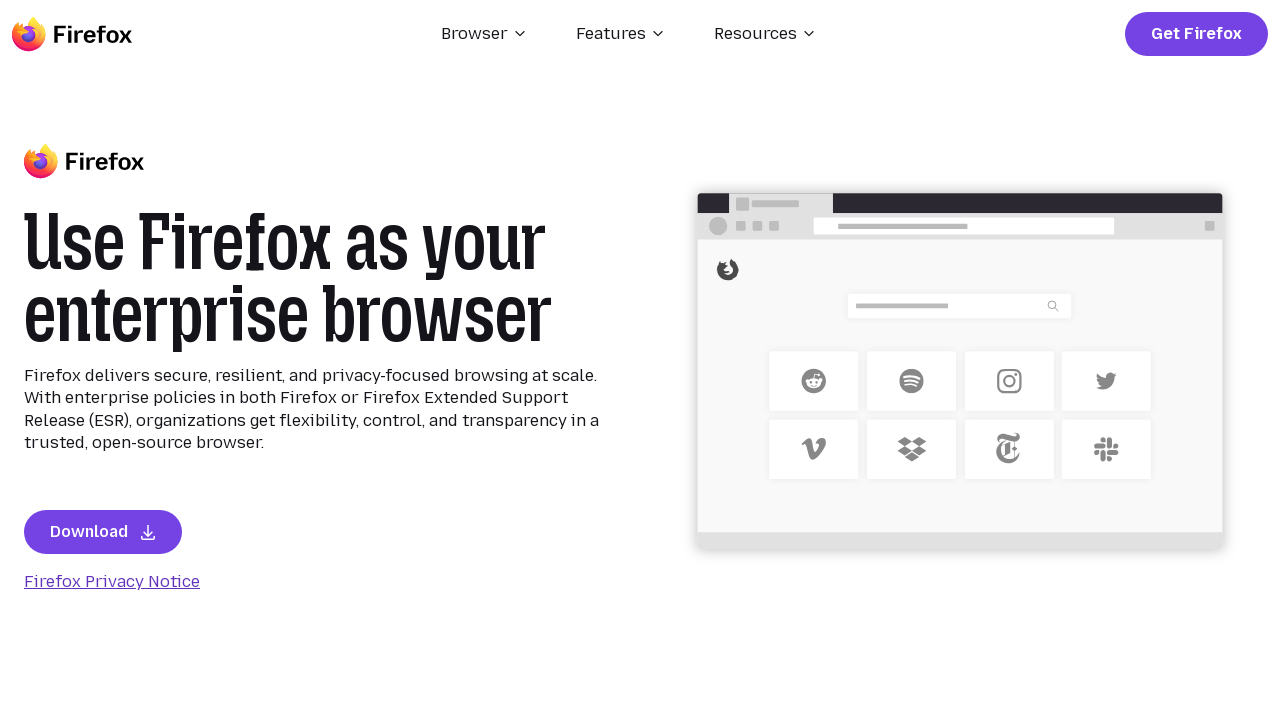

Located Firefox ESR Windows 32-bit ESR download link
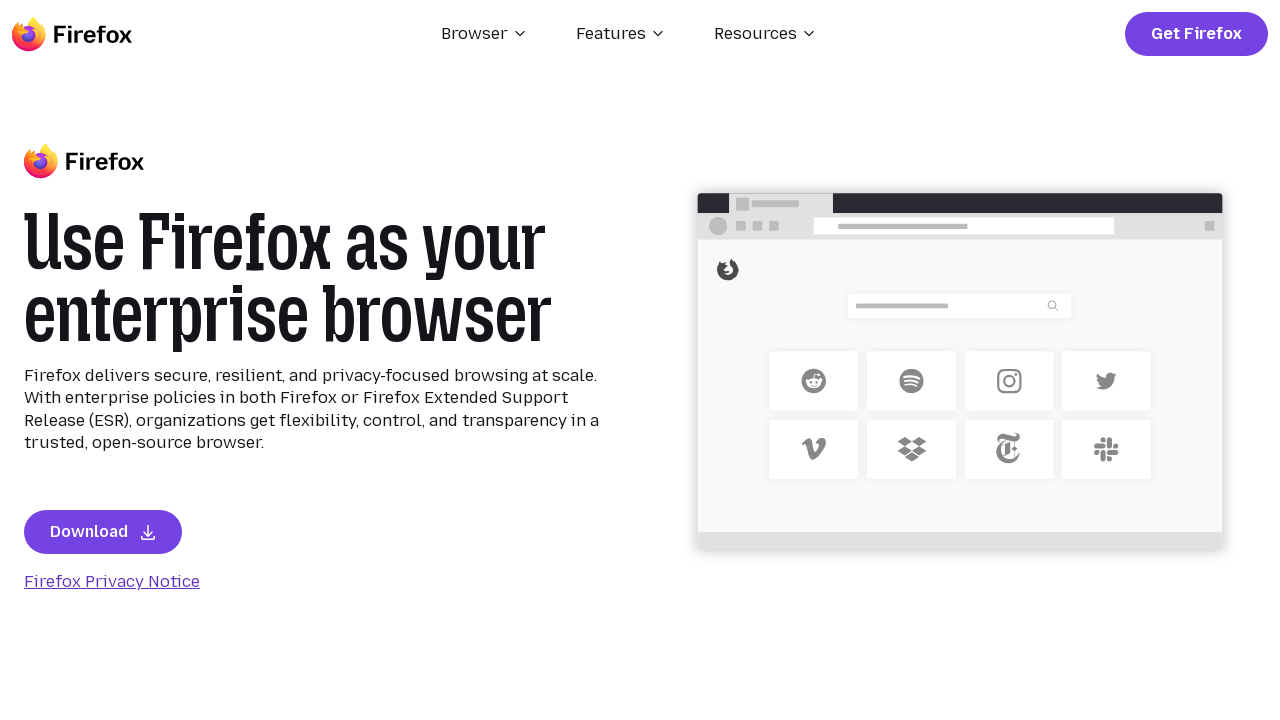

Located Firefox ESR Windows 32-bit ESR MSI download link
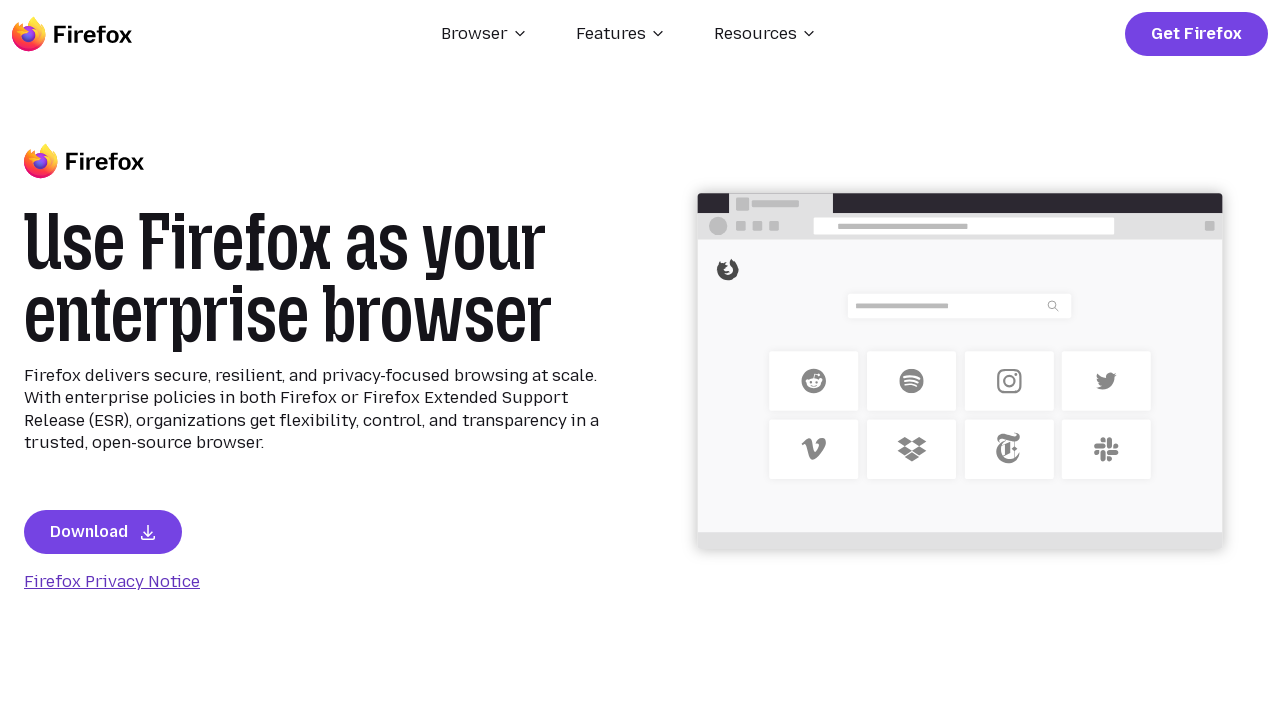

Verified Firefox ESR Windows 32-bit download link is initially hidden
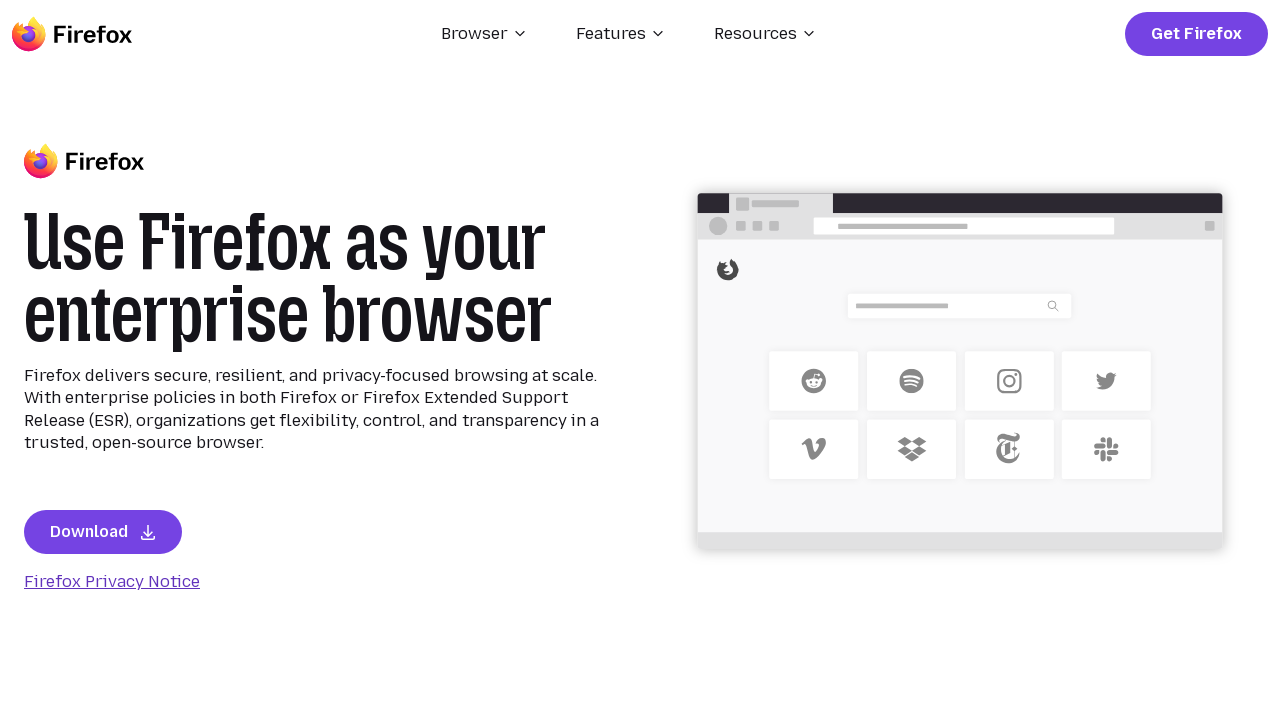

Verified Firefox ESR Windows 32-bit MSI download link is initially hidden
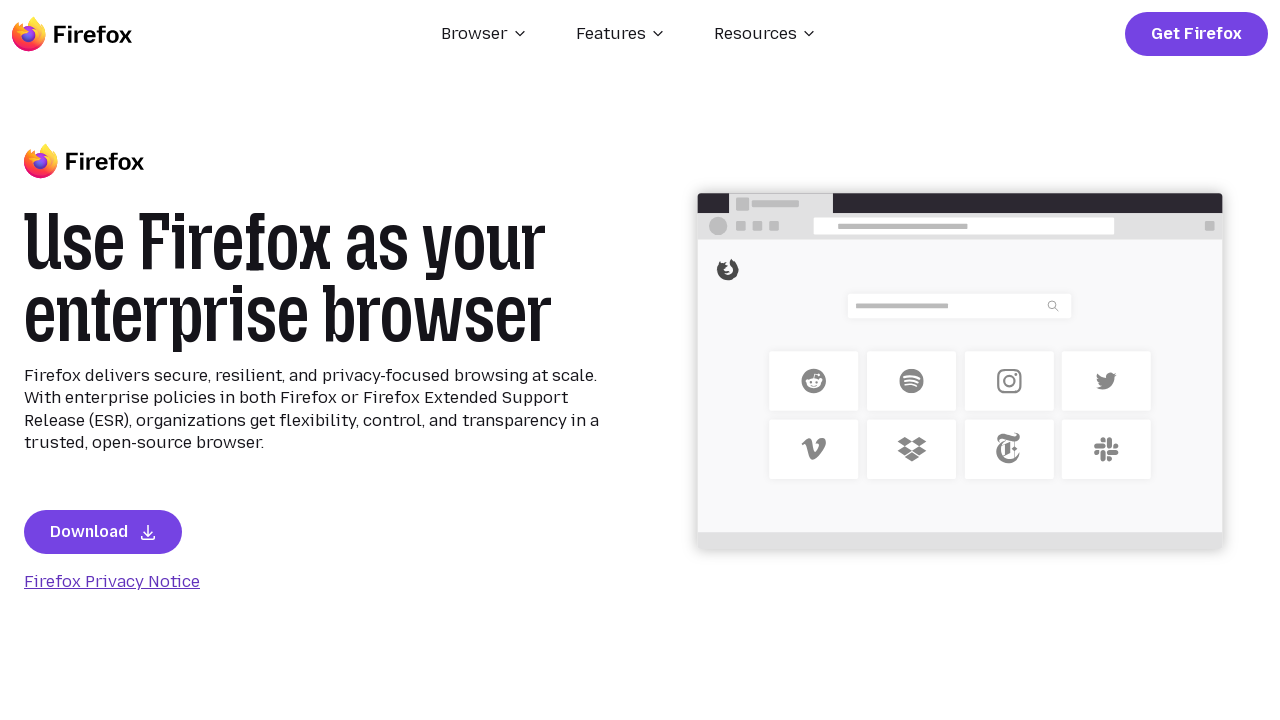

Clicked Firefox ESR Windows 32-bit menu button to open menu at (1014, 361) on internal:testid=[data-testid="firefox-enterprise-win32-menu-button"s]
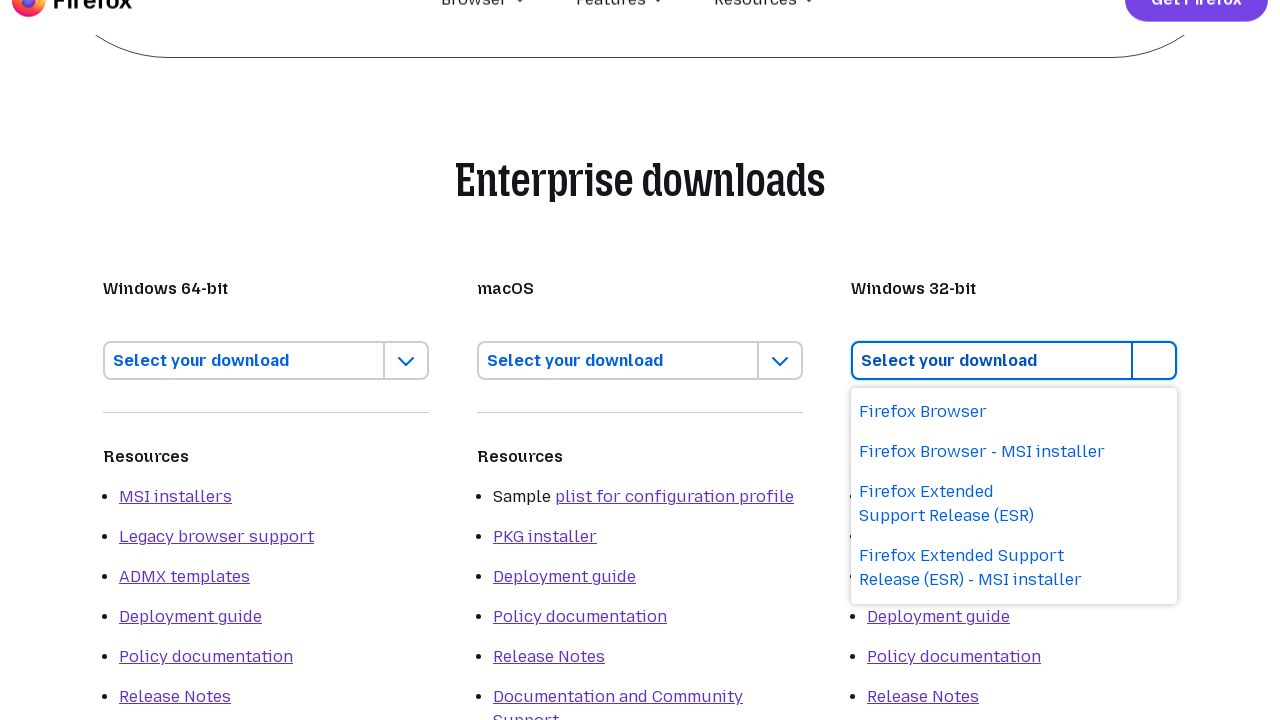

Firefox ESR Windows 32-bit download link is now visible
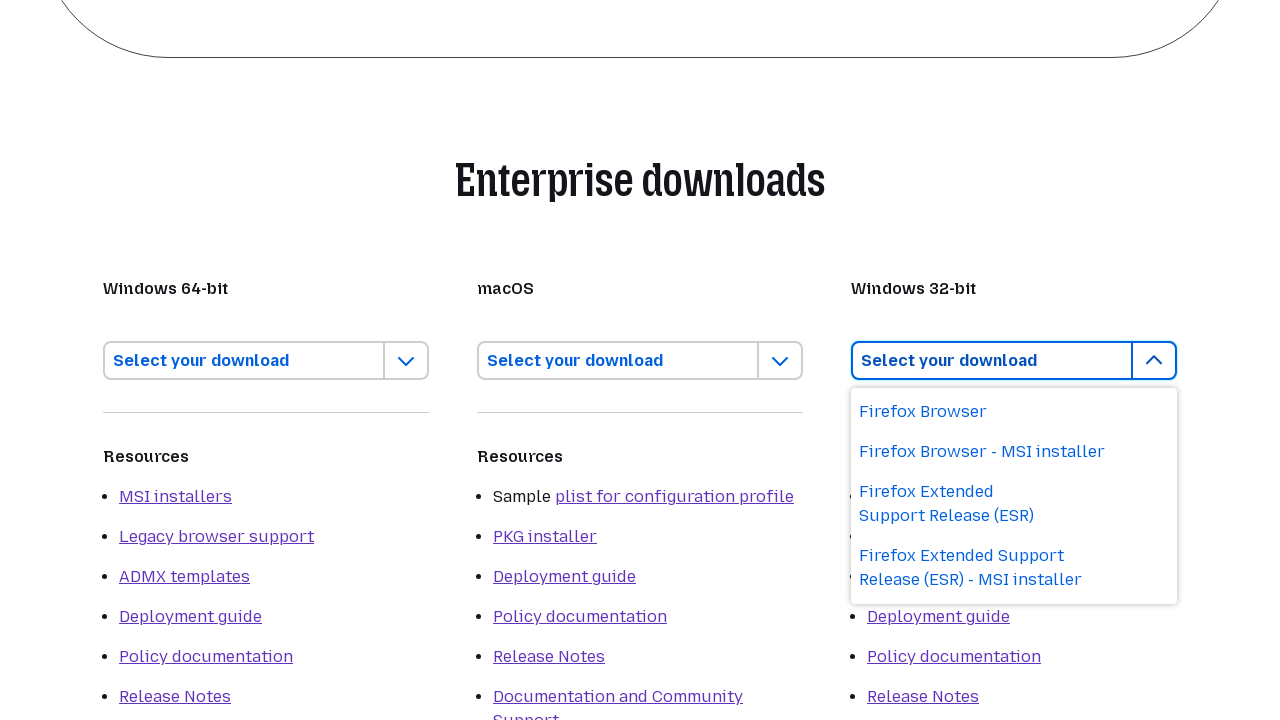

Firefox ESR Windows 32-bit MSI download link is now visible
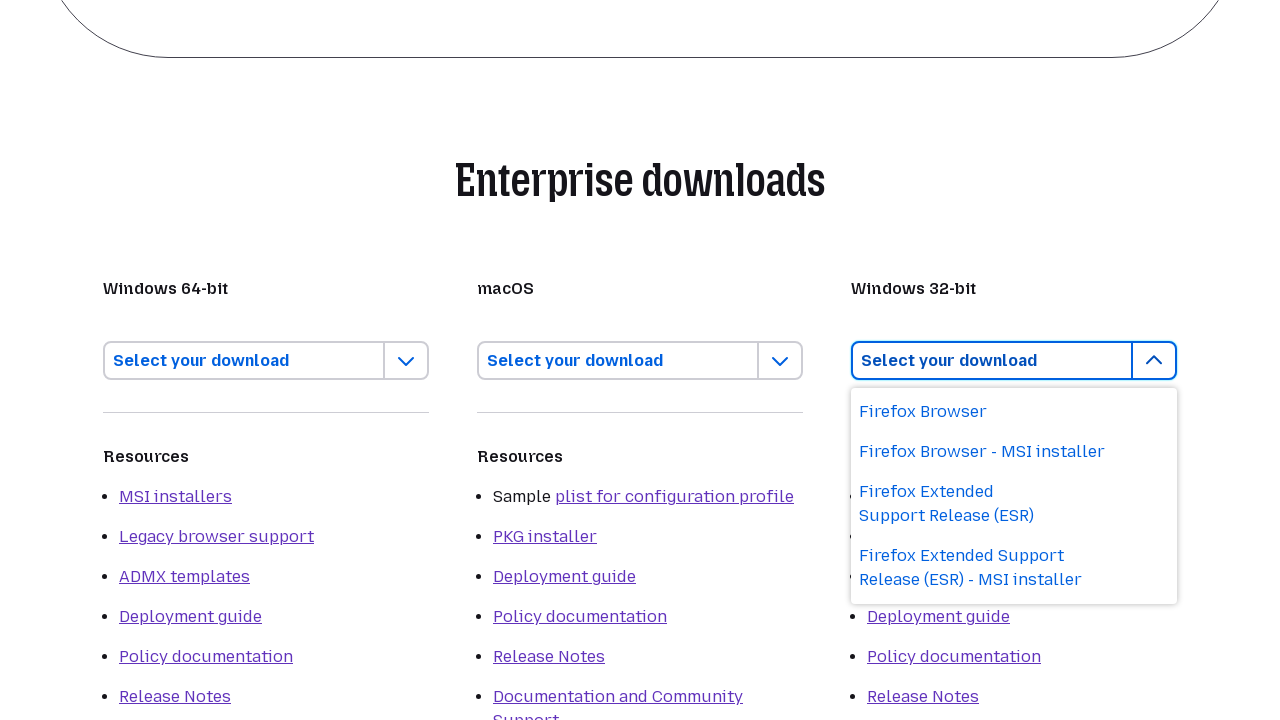

Firefox ESR Windows 32-bit ESR download link is now visible
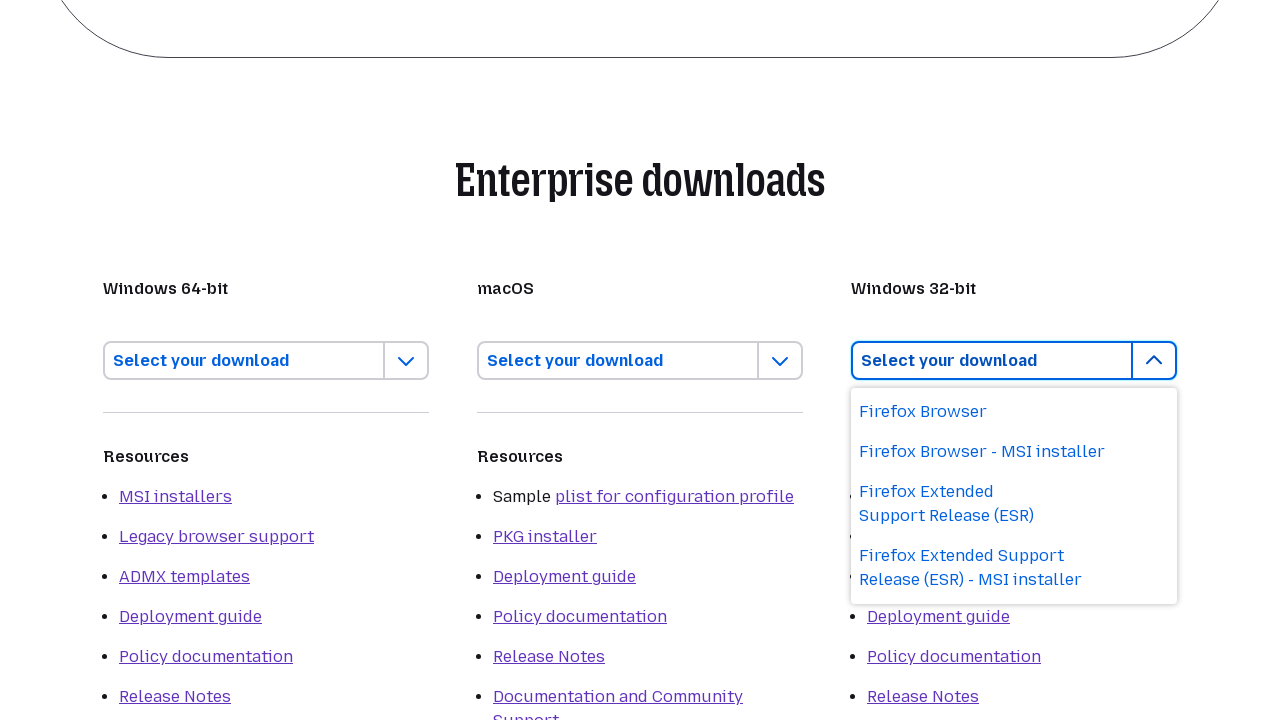

Firefox ESR Windows 32-bit ESR MSI download link is now visible
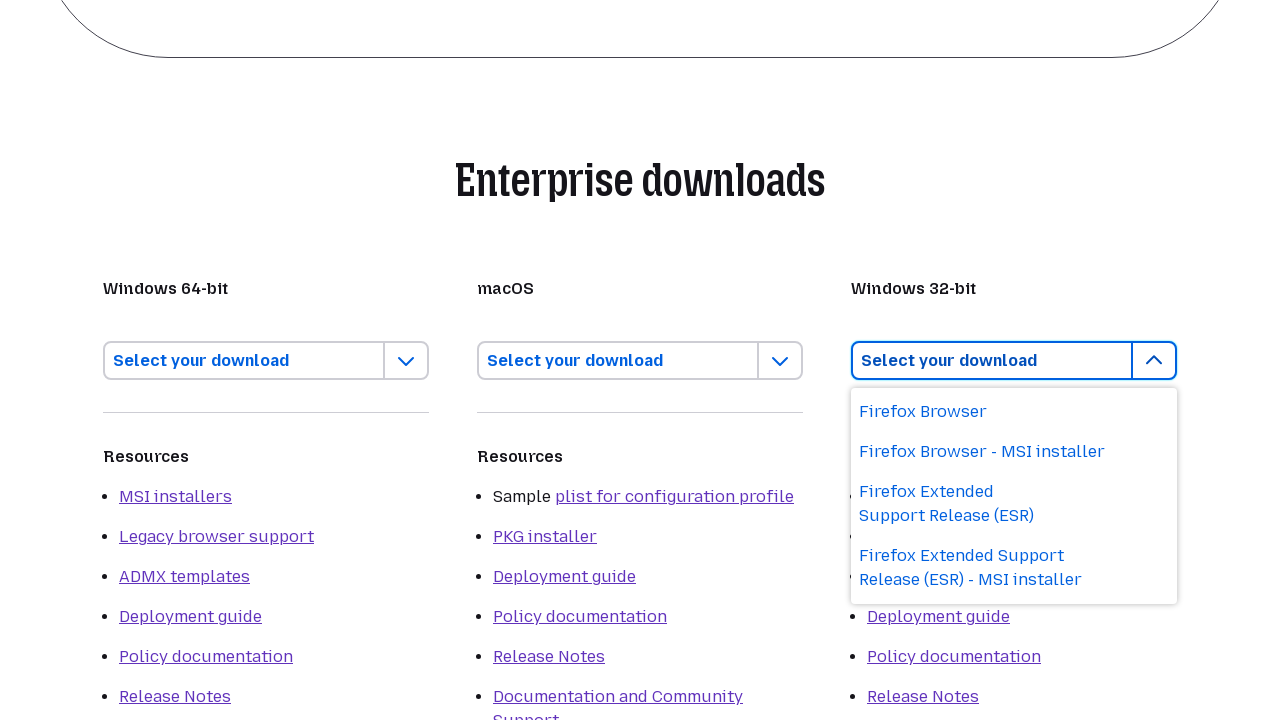

Clicked Firefox ESR Windows 32-bit menu button to close menu at (1014, 361) on internal:testid=[data-testid="firefox-enterprise-win32-menu-button"s]
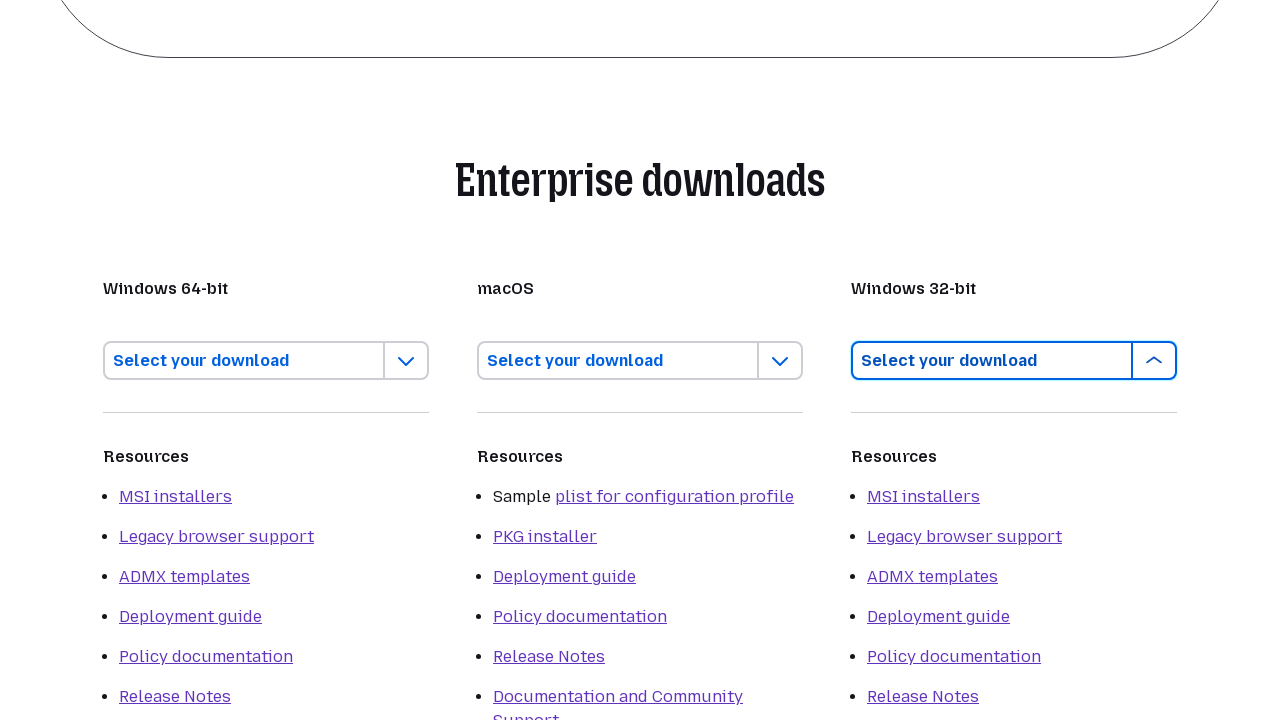

Firefox ESR Windows 32-bit download links are now hidden
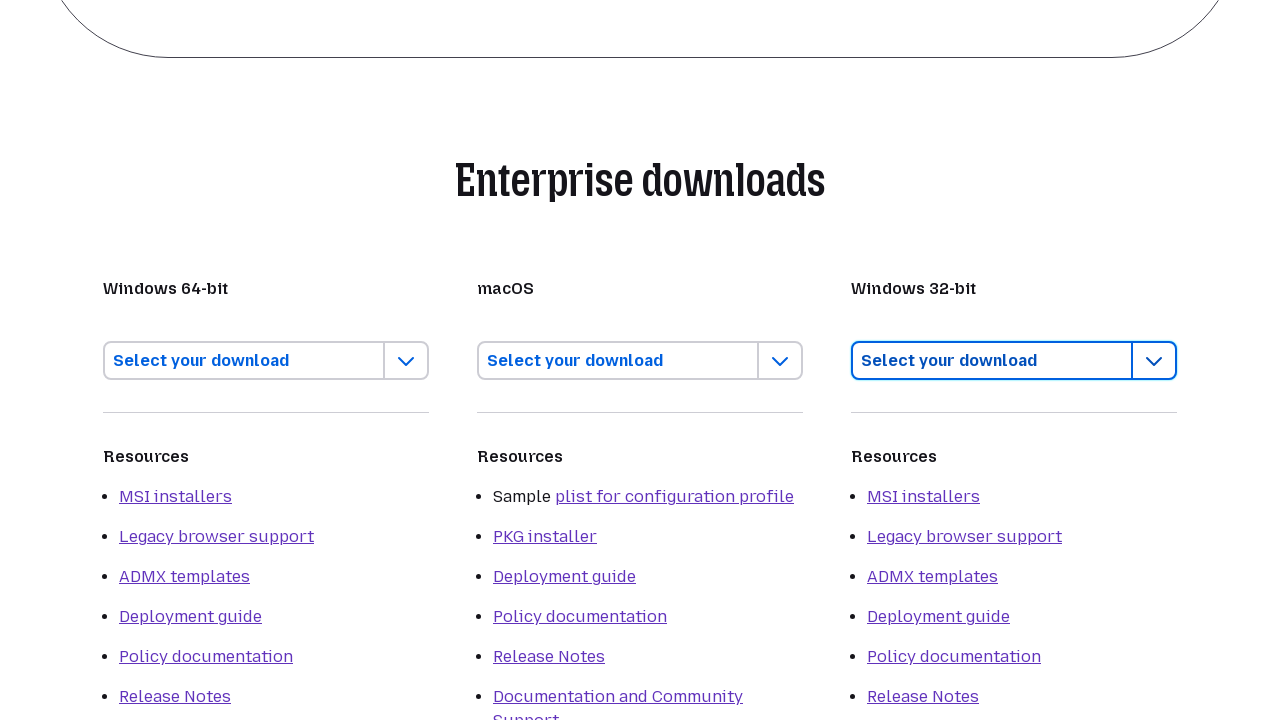

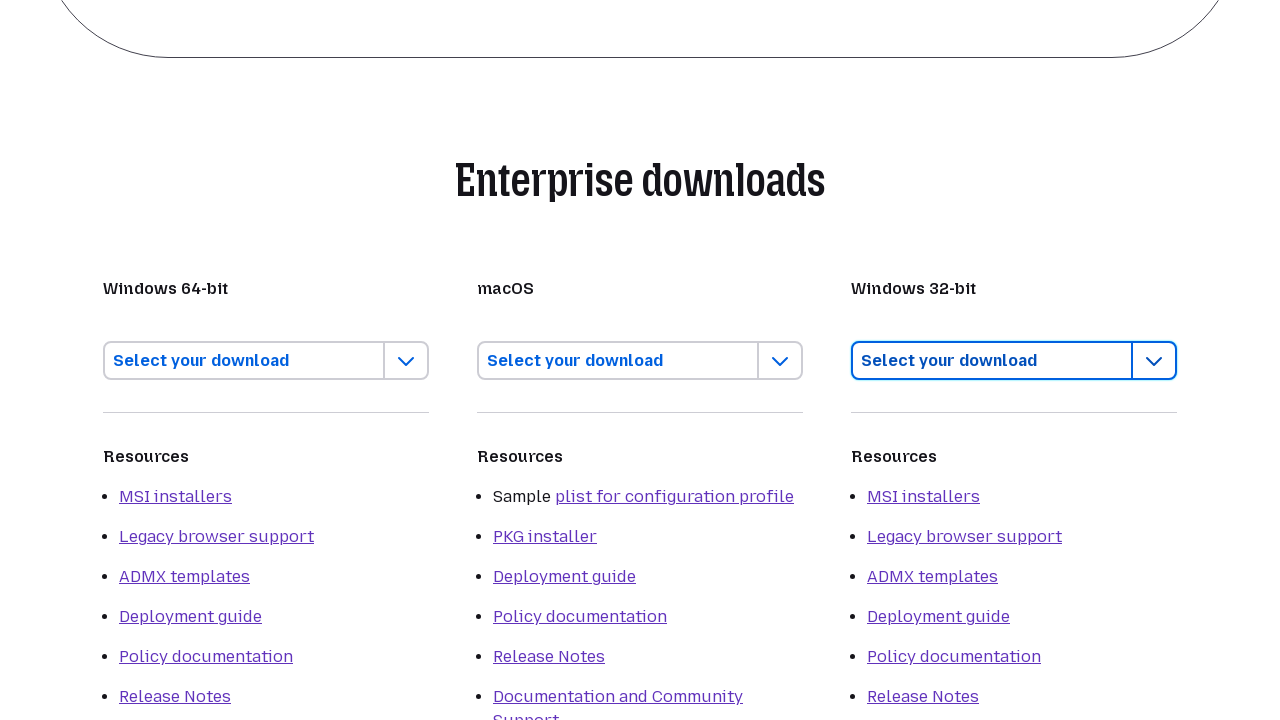